Tests a data types form by filling in various fields with generated data, submitting the form, and verifying field validation states

Starting URL: https://bonigarcia.dev/selenium-webdriver-java/data-types.html

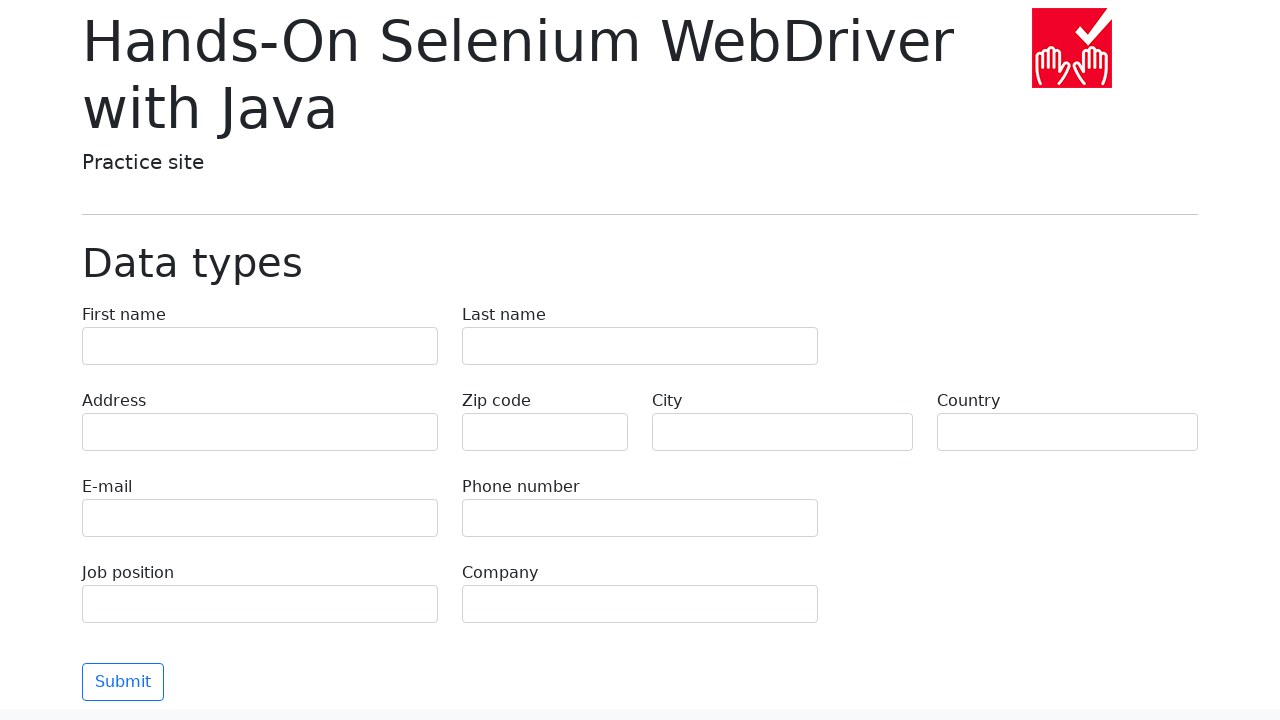

Filled first name field with 'Иван' on input[name='first-name']
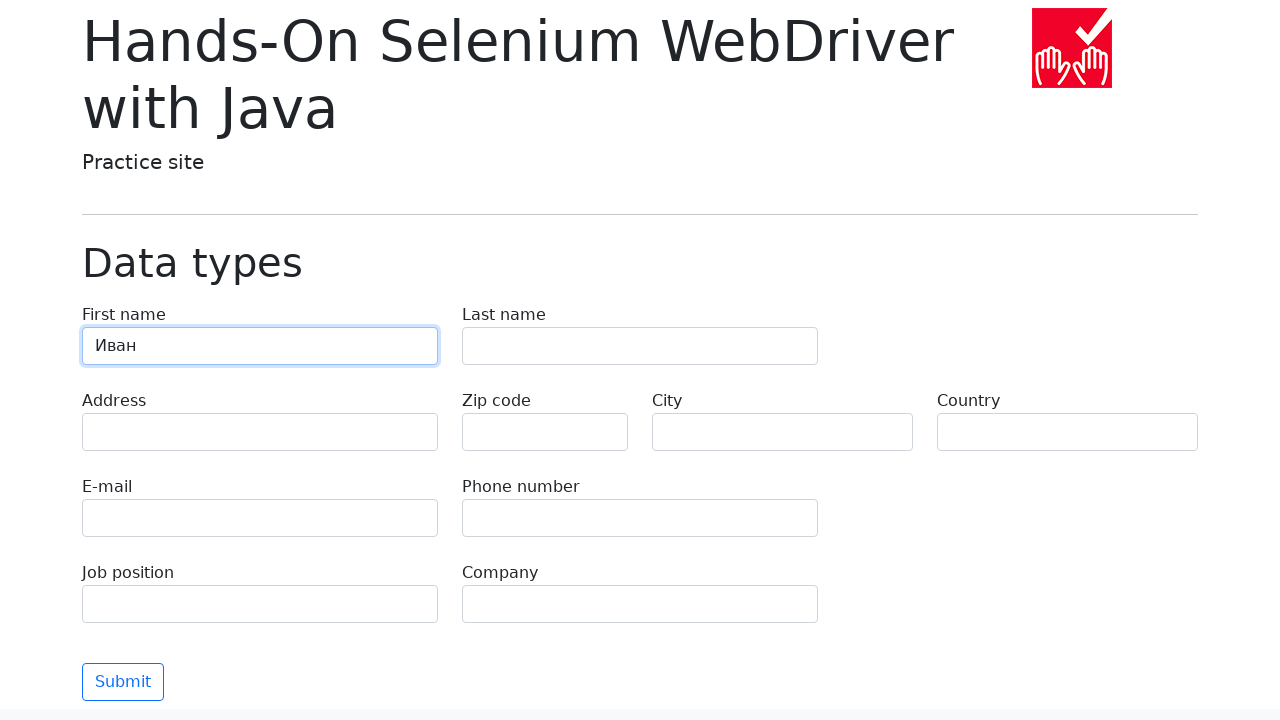

Filled last name field with 'Петров' on input[name='last-name']
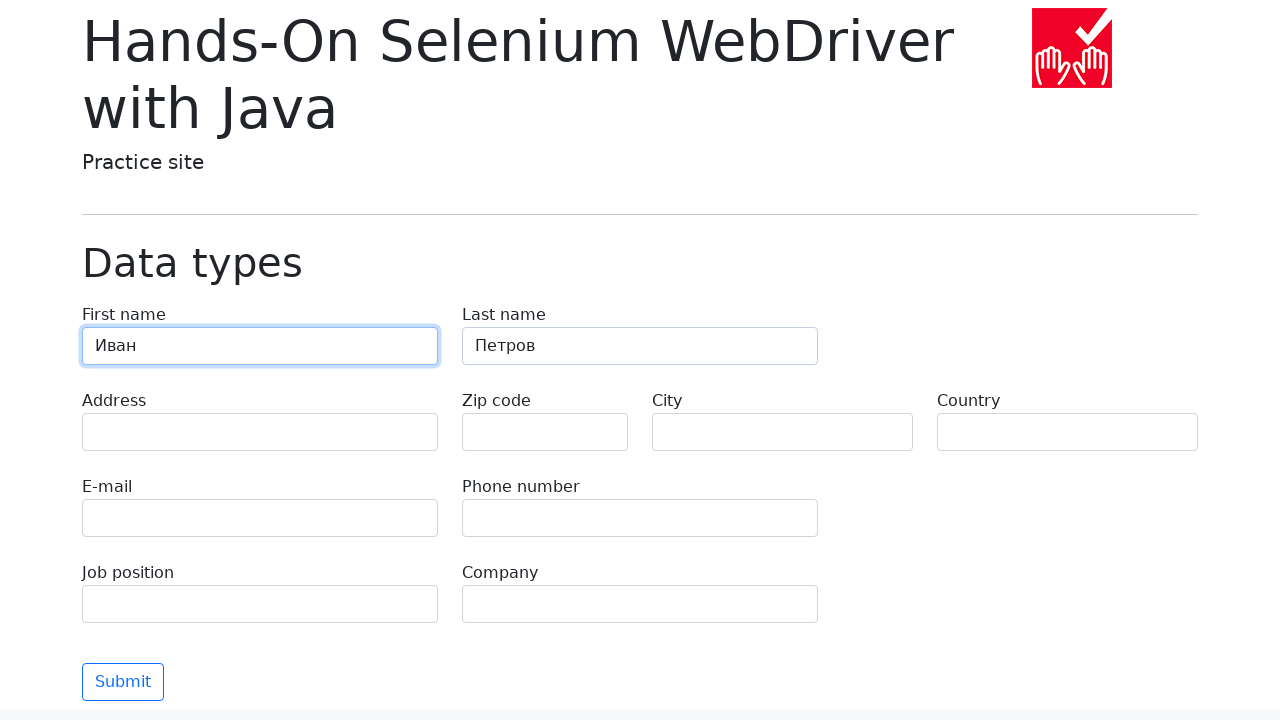

Filled address field with 'Ленинская улица, 42' on input[name='address']
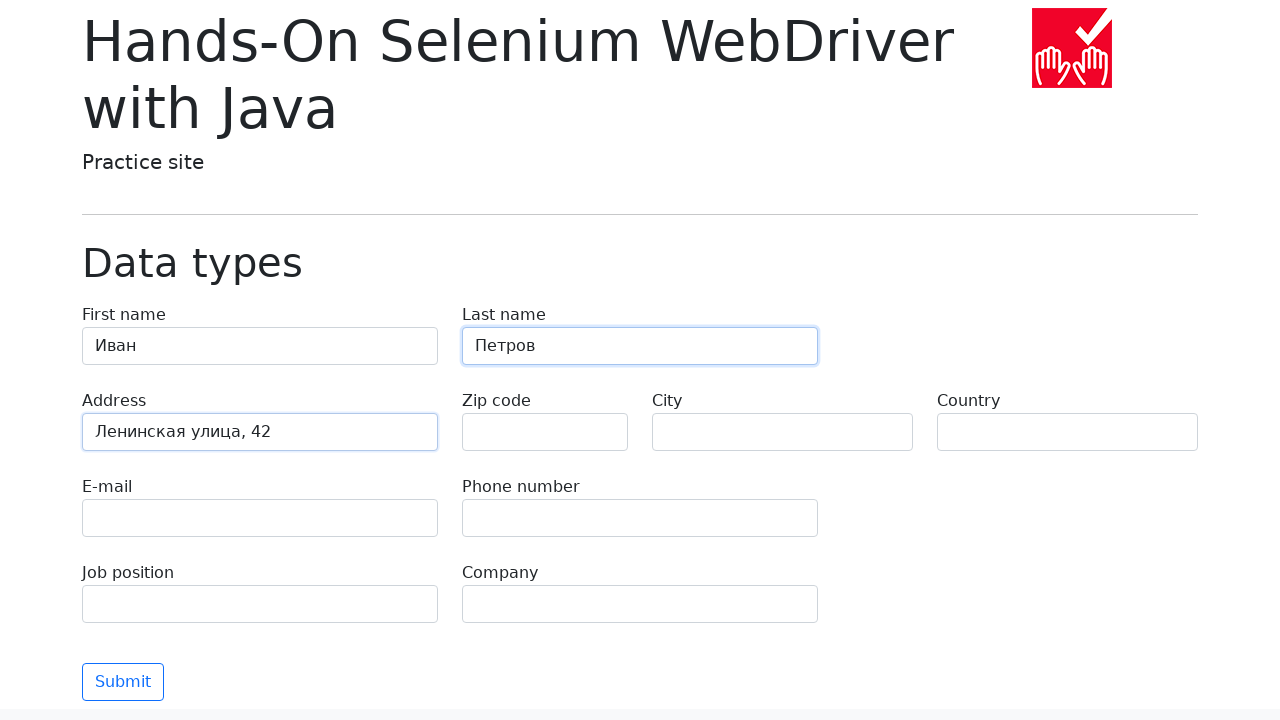

Filled email field with 'ivan.petrov@example.com' on input[name='e-mail']
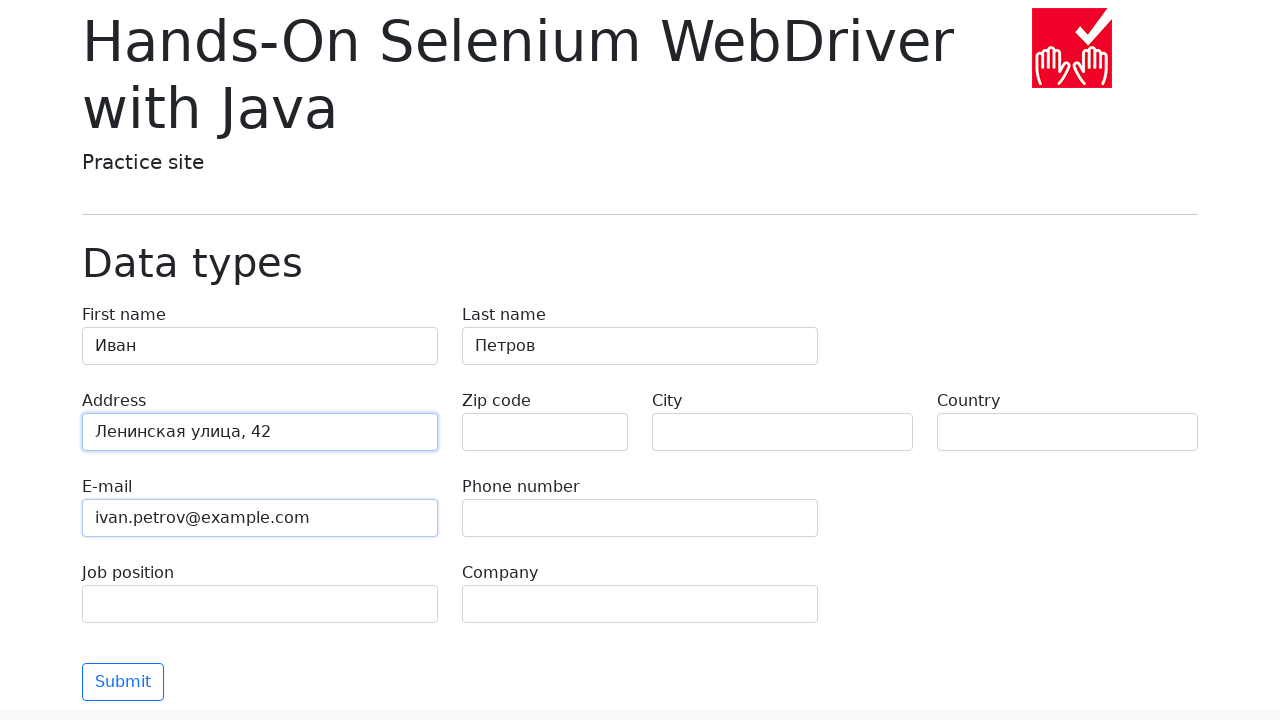

Filled phone field with '+7 (495) 123-45-67' on input[name='phone']
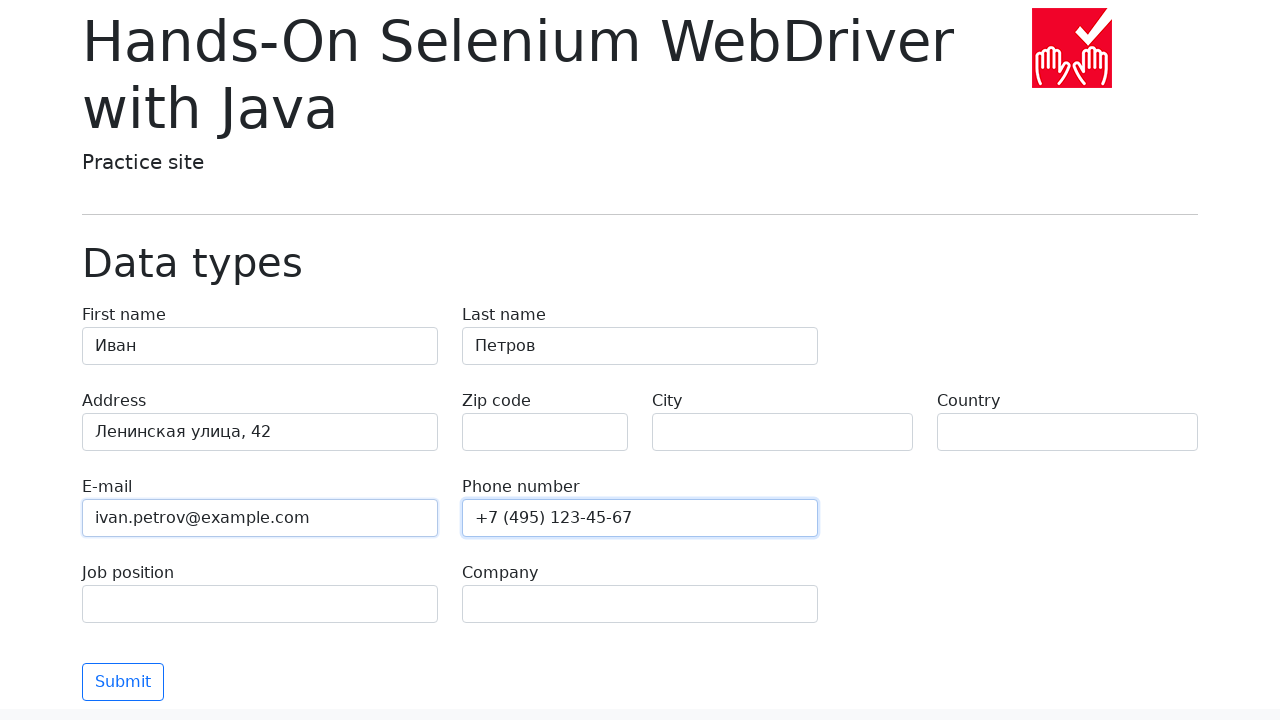

Filled city field with 'Москва' on input[name='city']
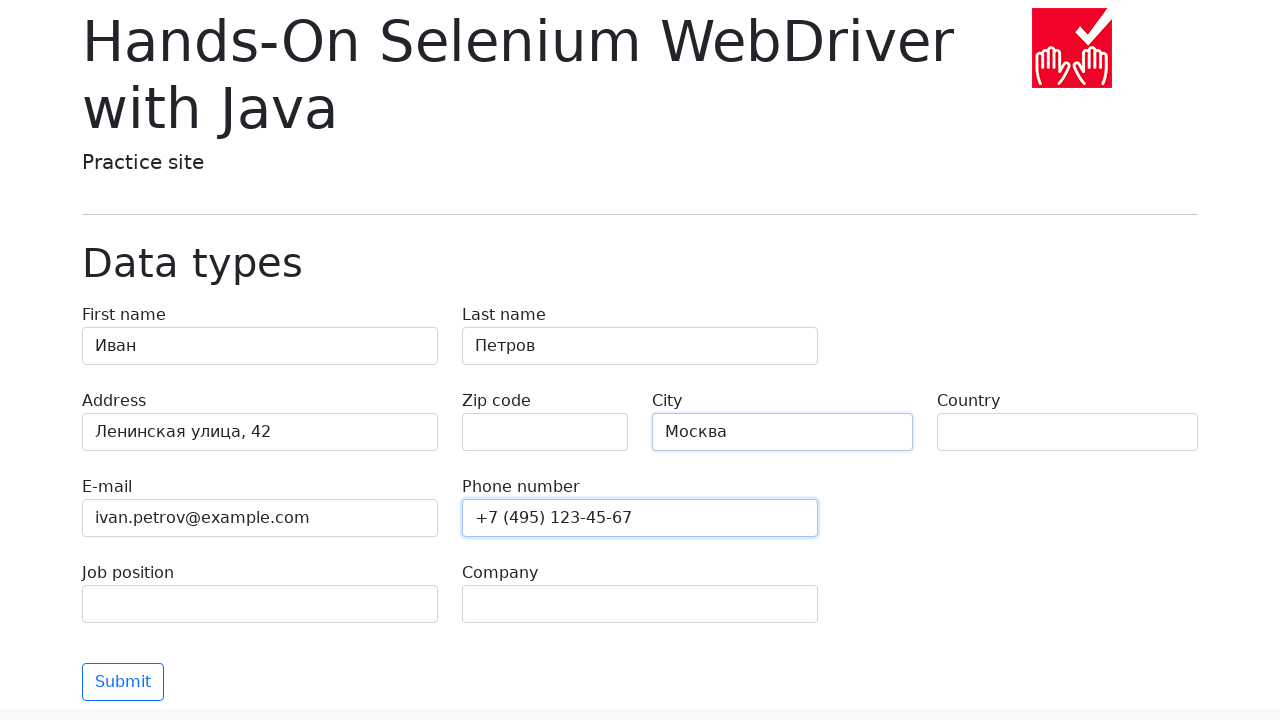

Filled country field with 'Россия' on input[name='country']
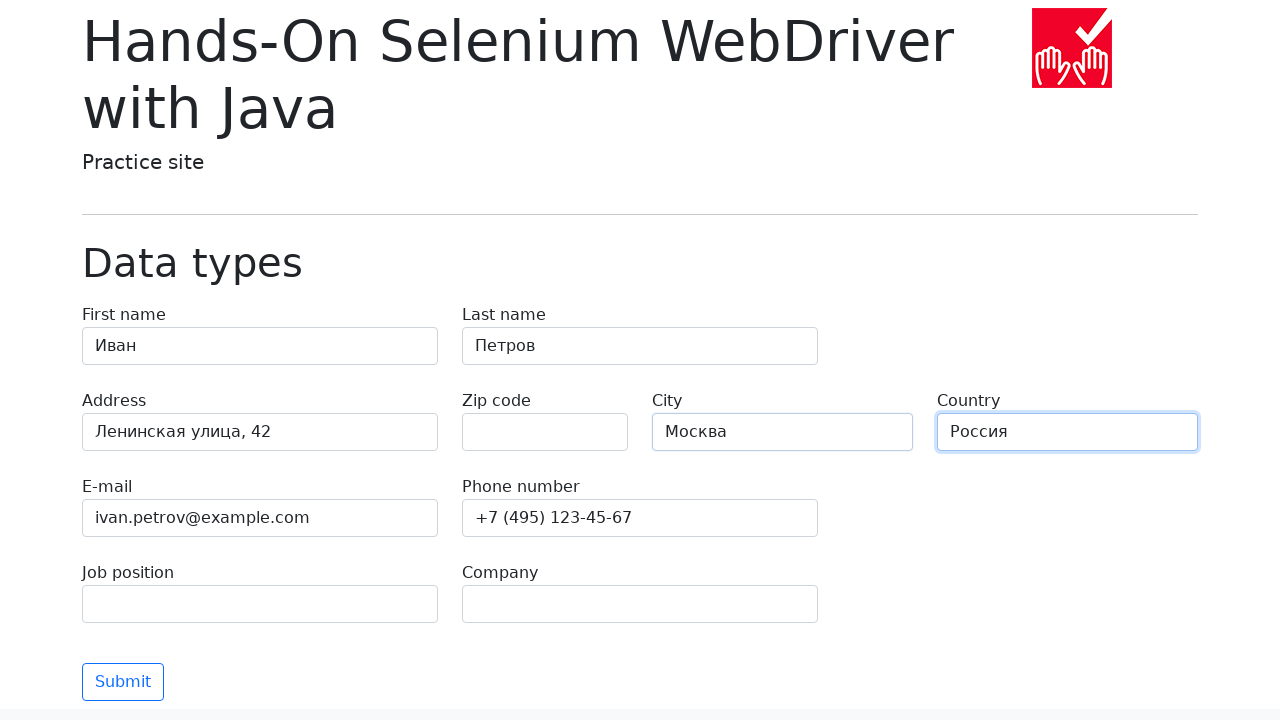

Filled job position field with 'QA' on input[name='job-position']
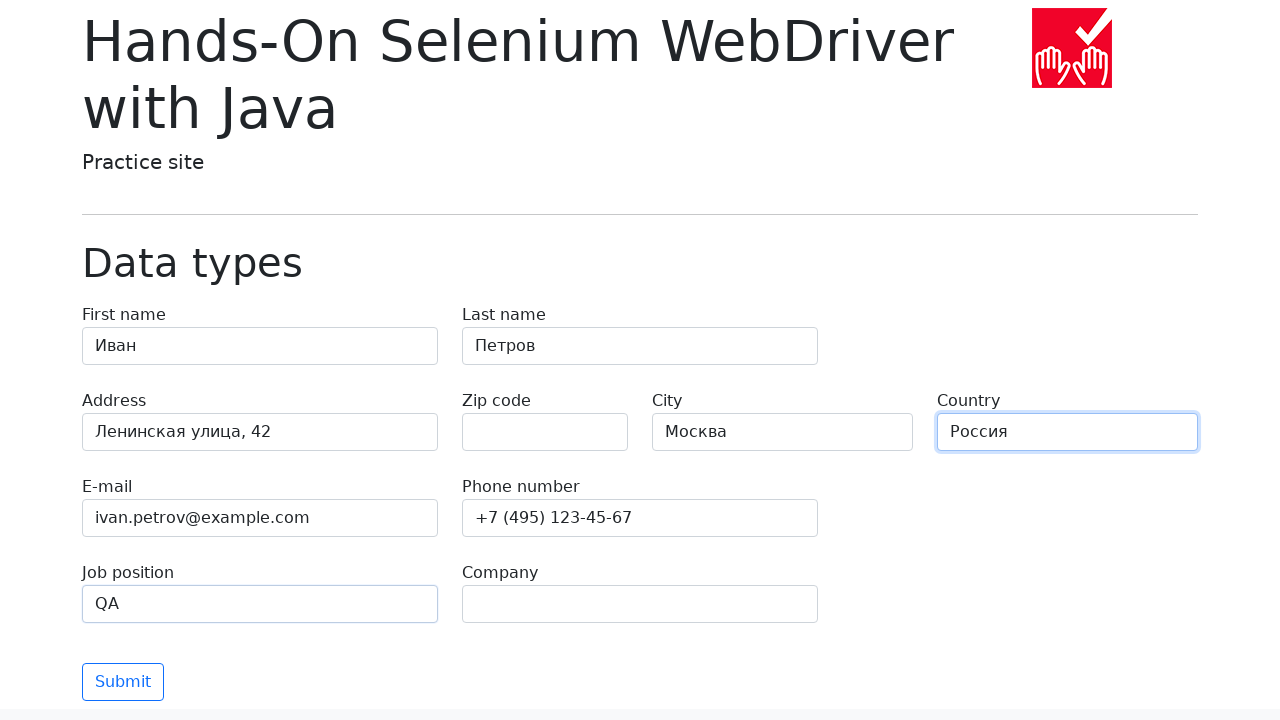

Filled company field with 'SkyPro' on input[name='company']
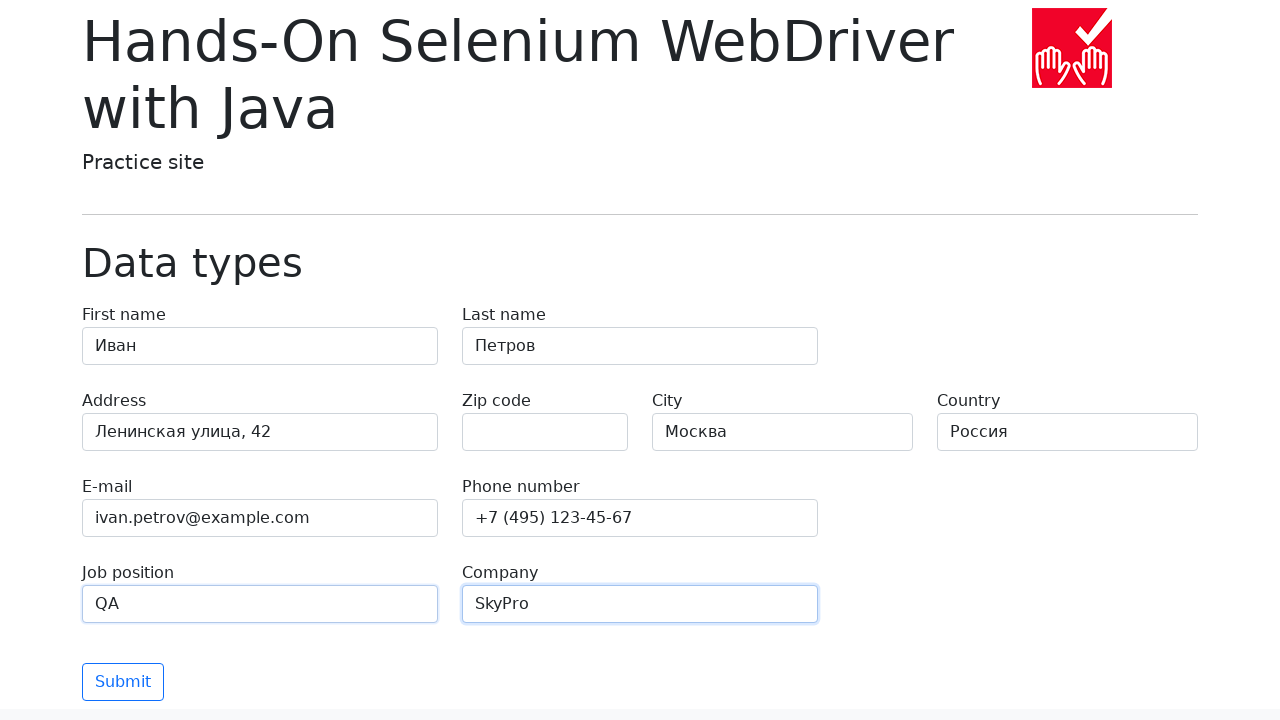

Clicked submit button to submit the form at (123, 682) on button
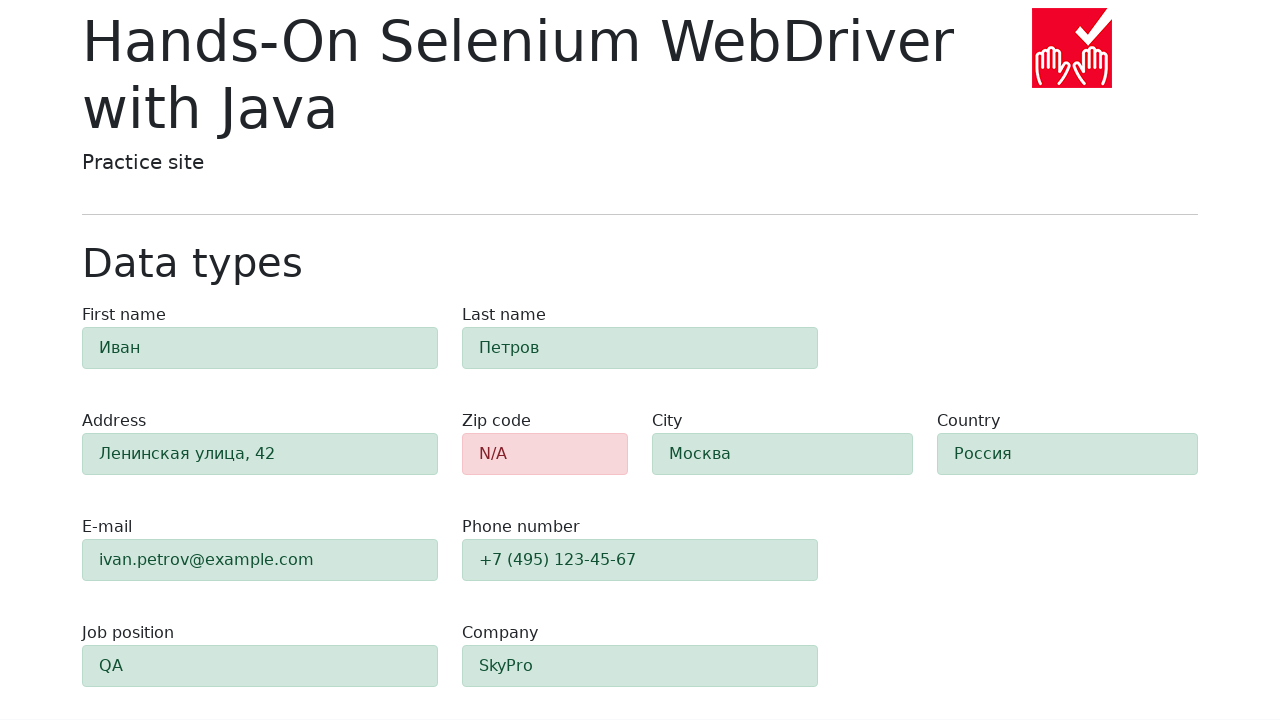

Waited for form validation to complete
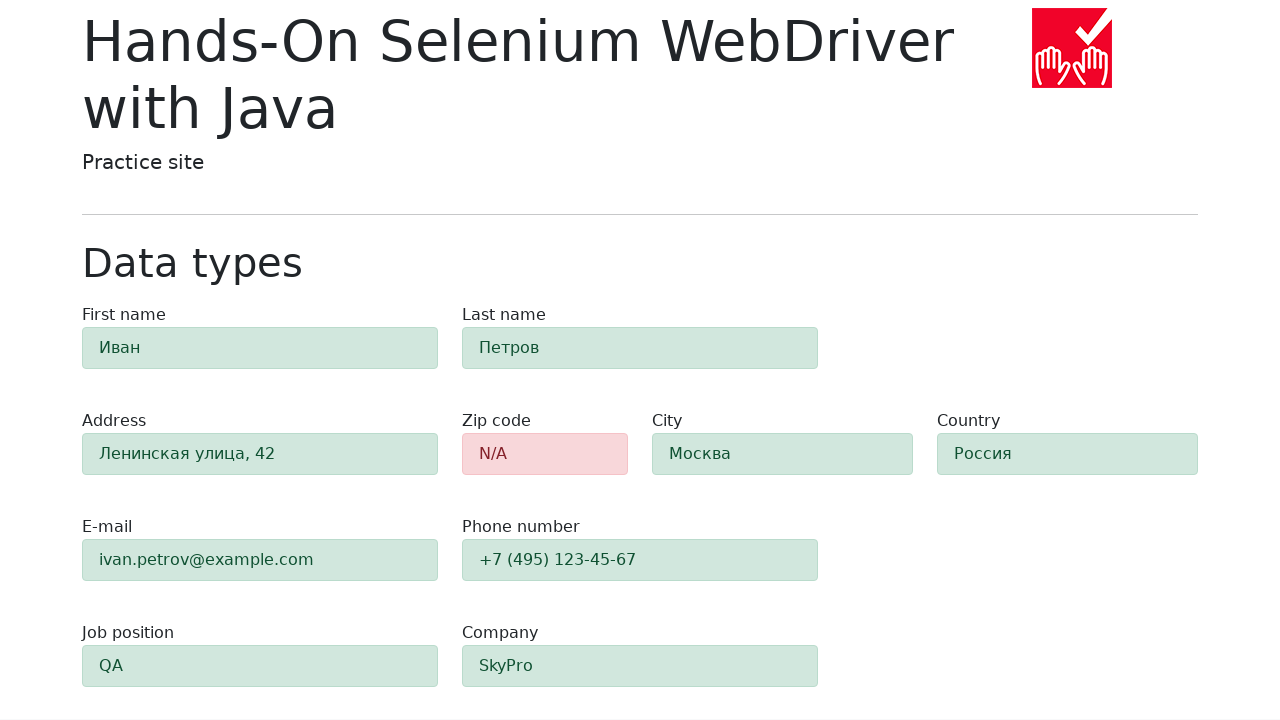

Verified zip-code field has danger validation state (empty field)
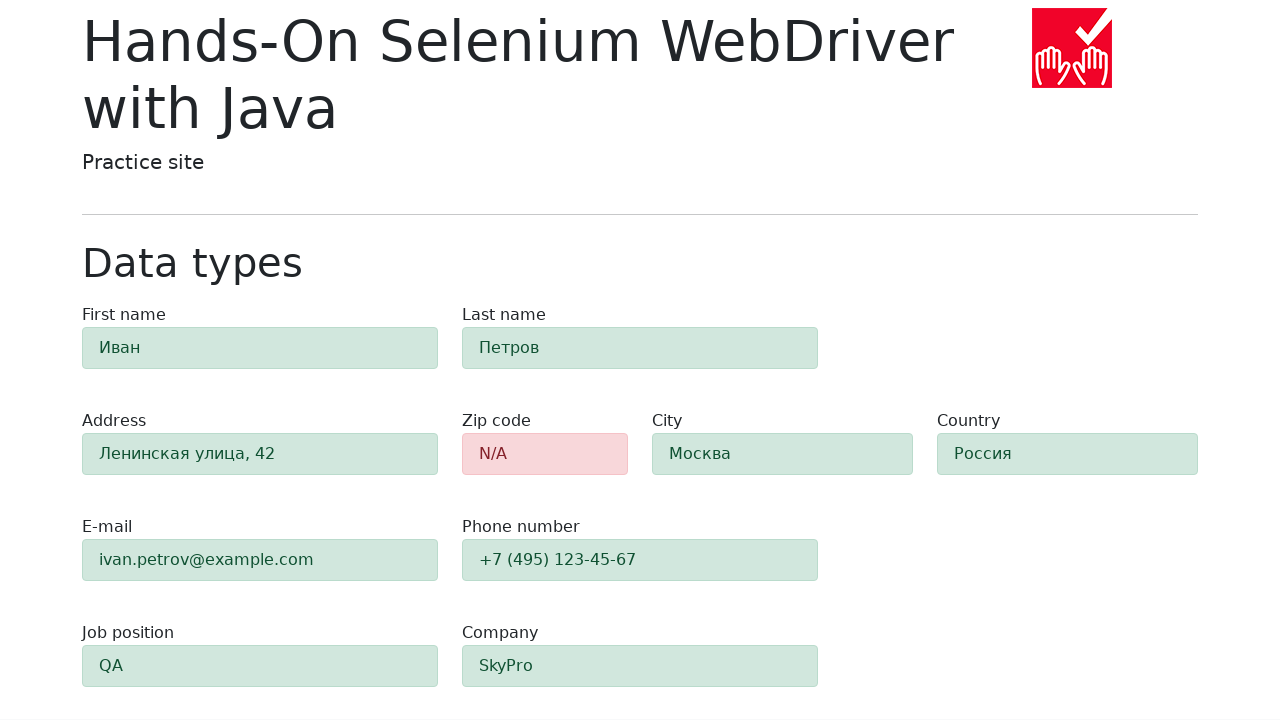

Verified first-name field has success validation state
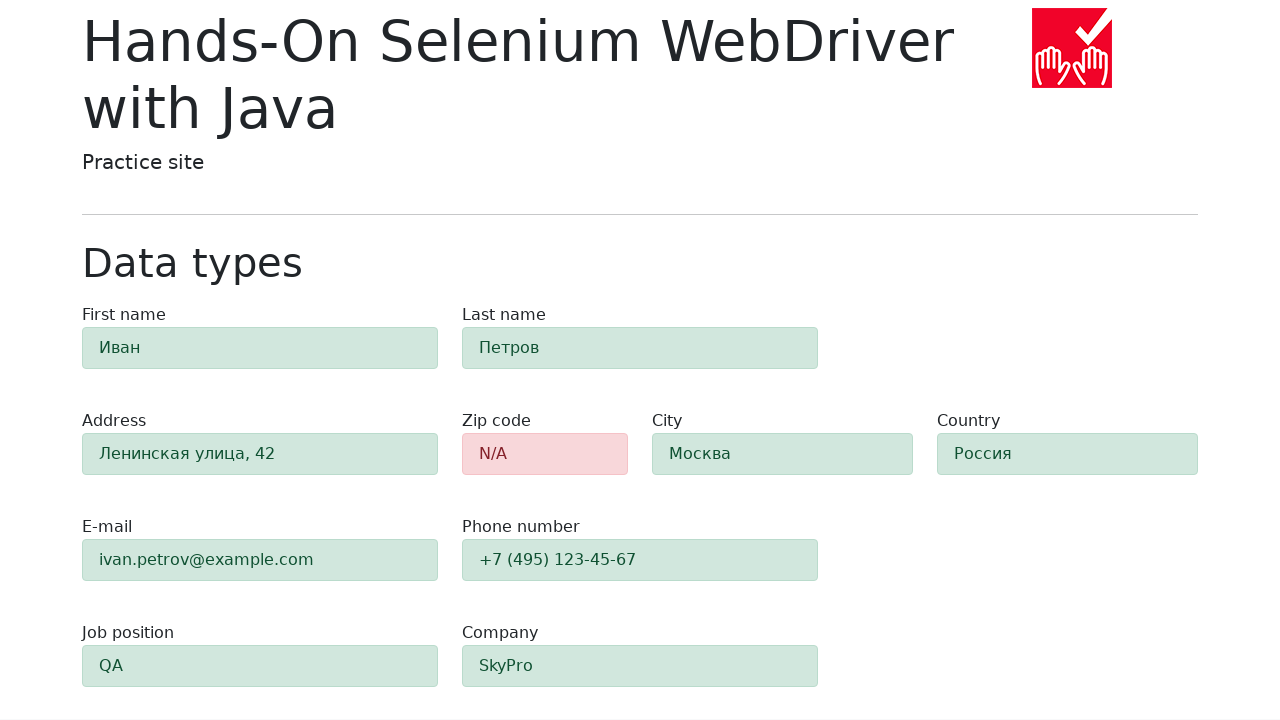

Verified last-name field has success validation state
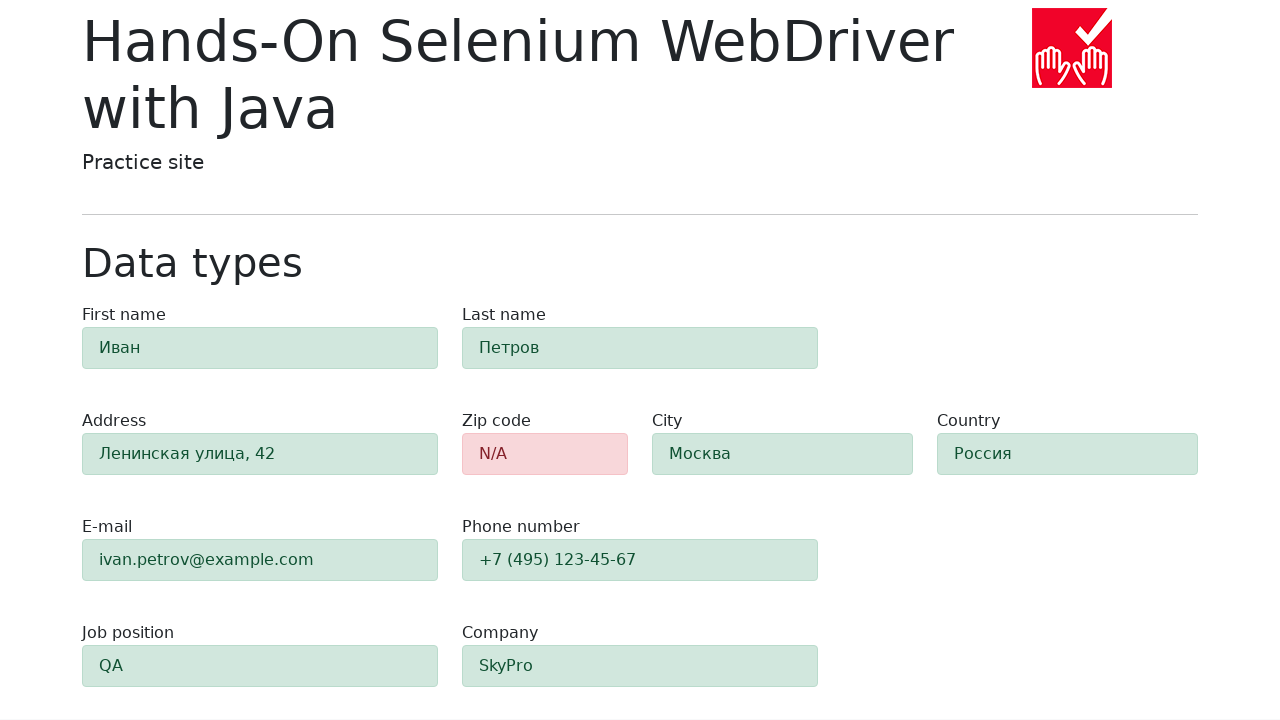

Verified address field has success validation state
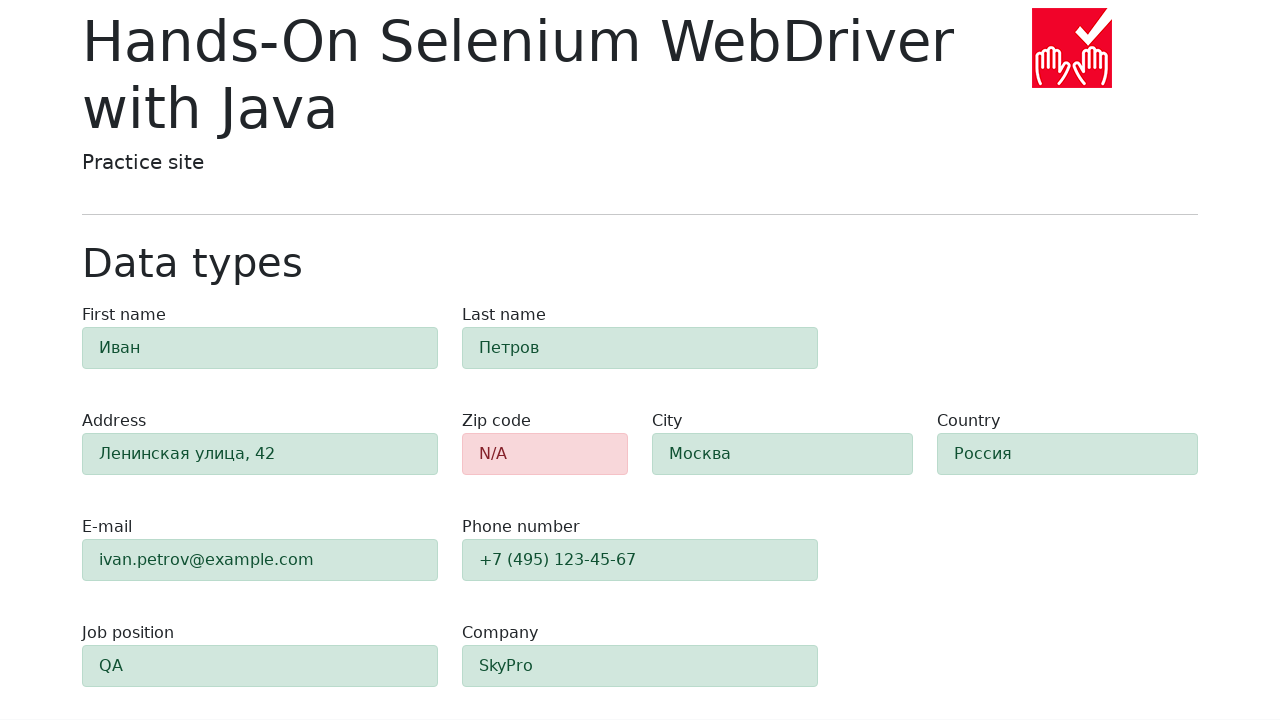

Verified e-mail field has success validation state
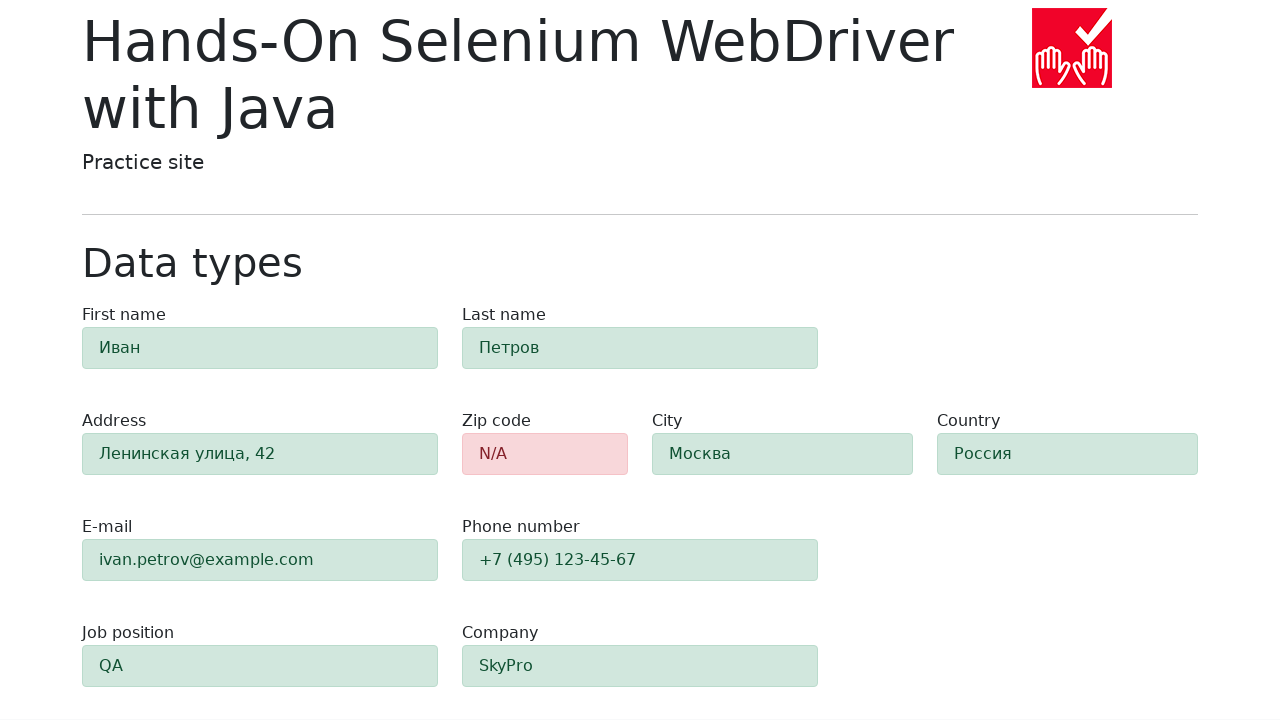

Verified phone field has success validation state
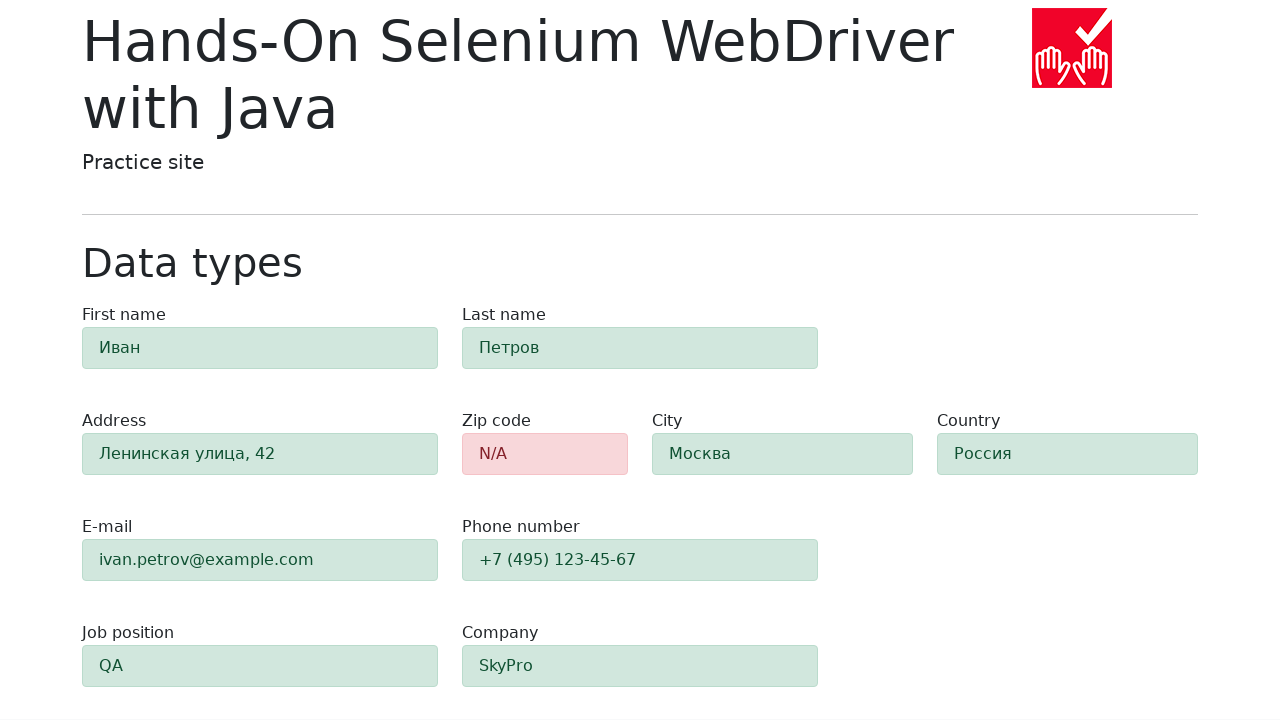

Verified city field has success validation state
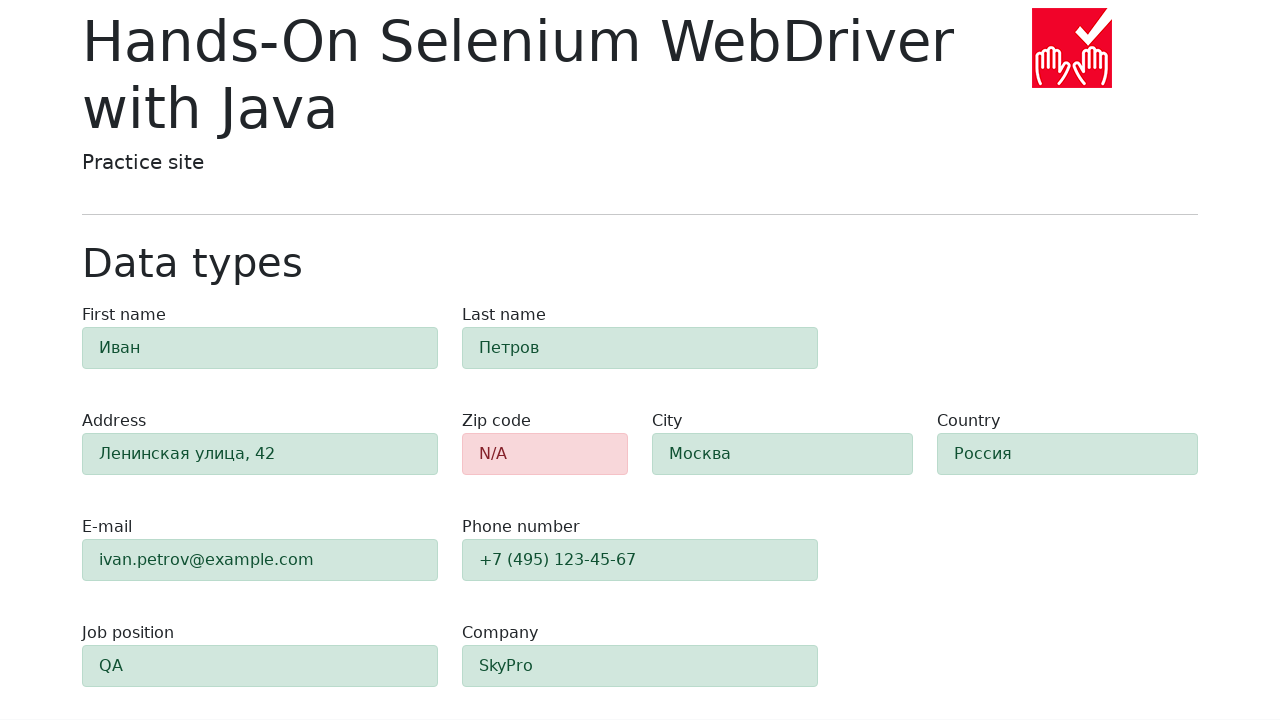

Verified country field has success validation state
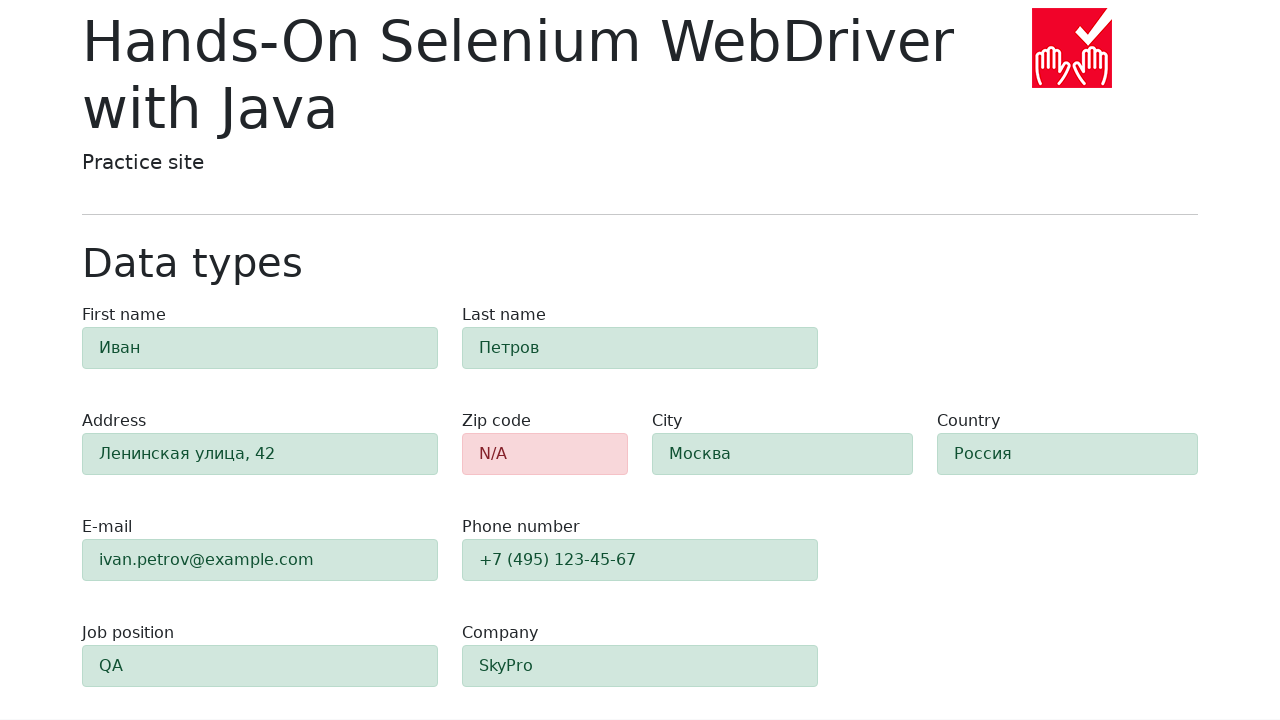

Verified job-position field has success validation state
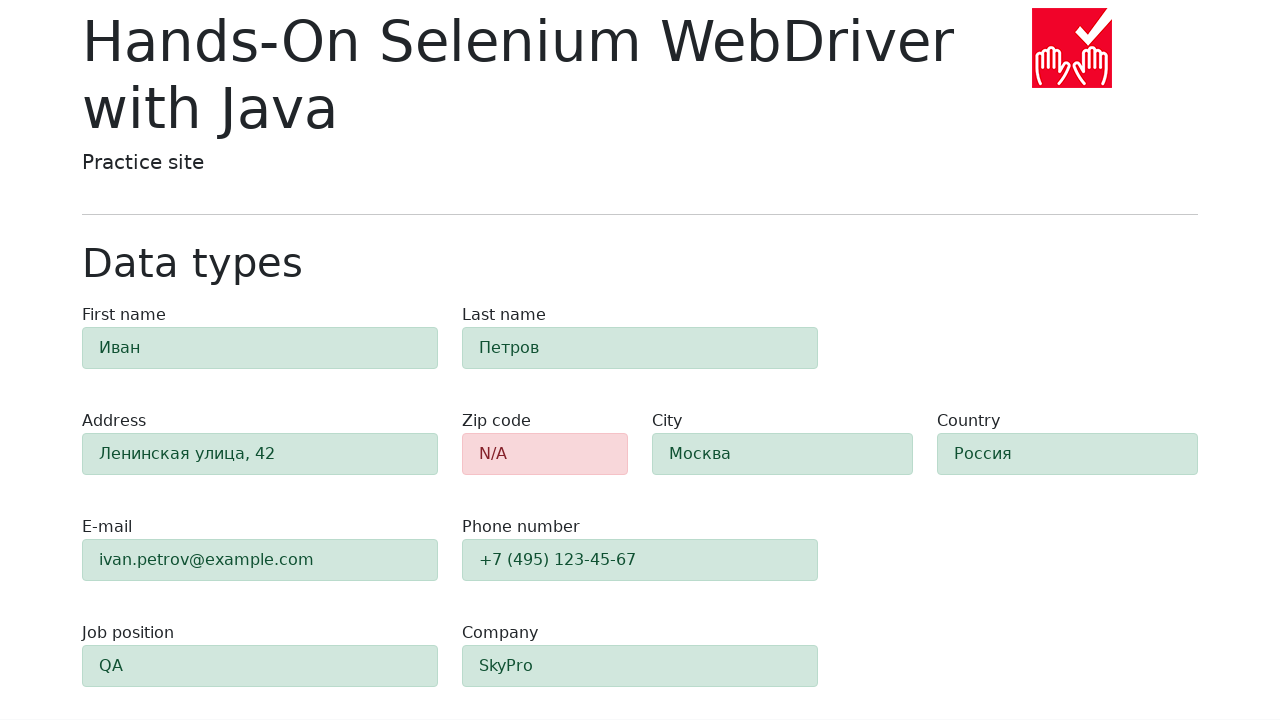

Verified company field has success validation state
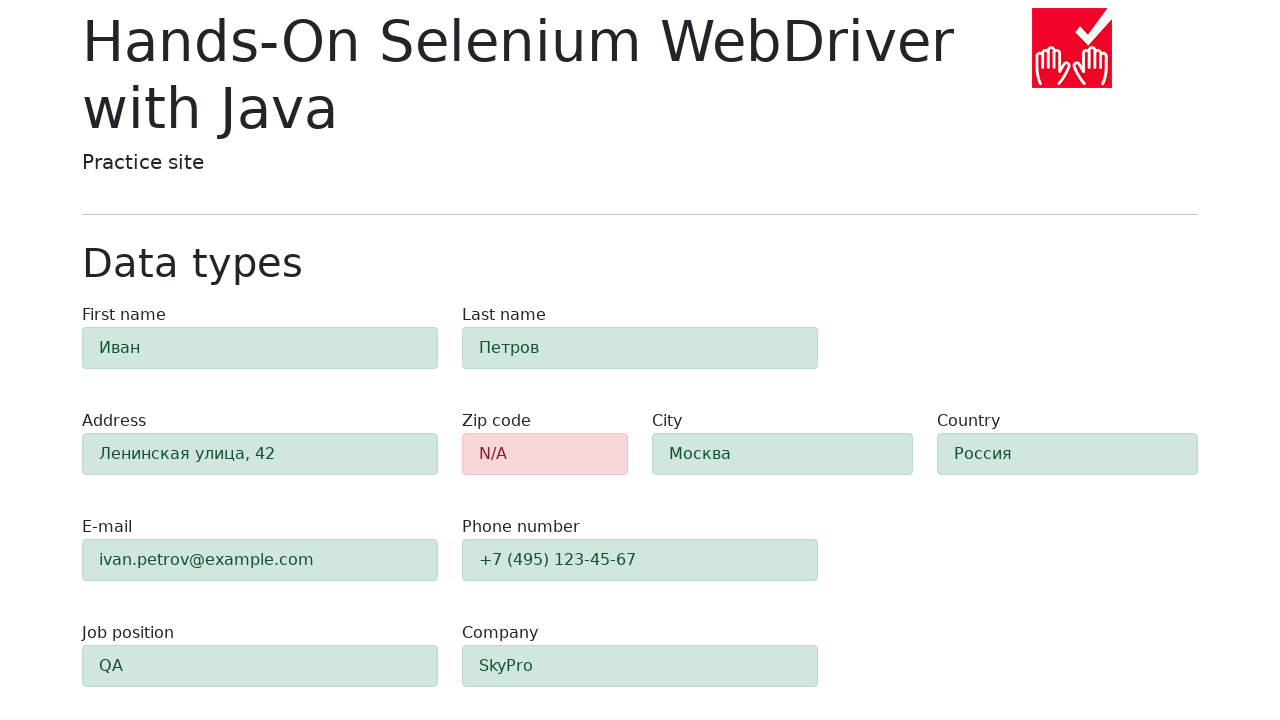

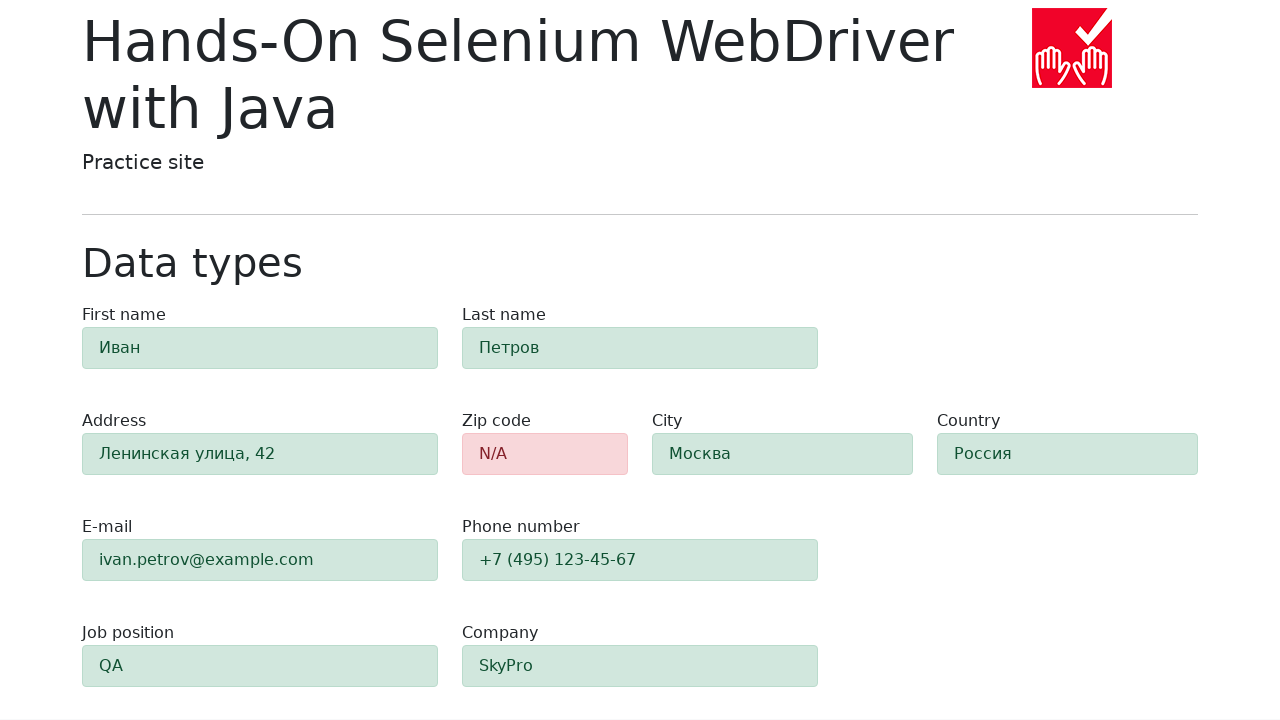